Tests calendar date picker functionality by selecting a specific date (June 15, 2027) through year, month, and day navigation, then verifies the selected values

Starting URL: https://rahulshettyacademy.com/seleniumPractise/#/offers

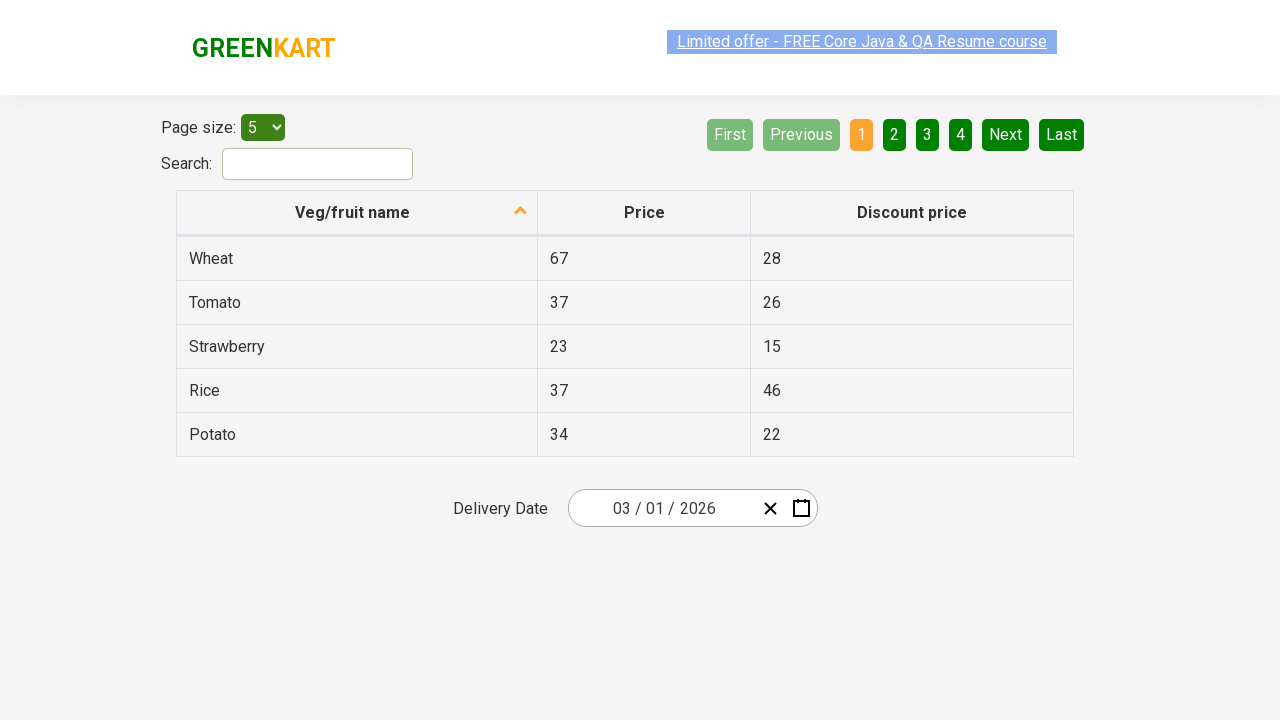

Clicked date picker input group to open calendar at (662, 508) on .react-date-picker__inputGroup
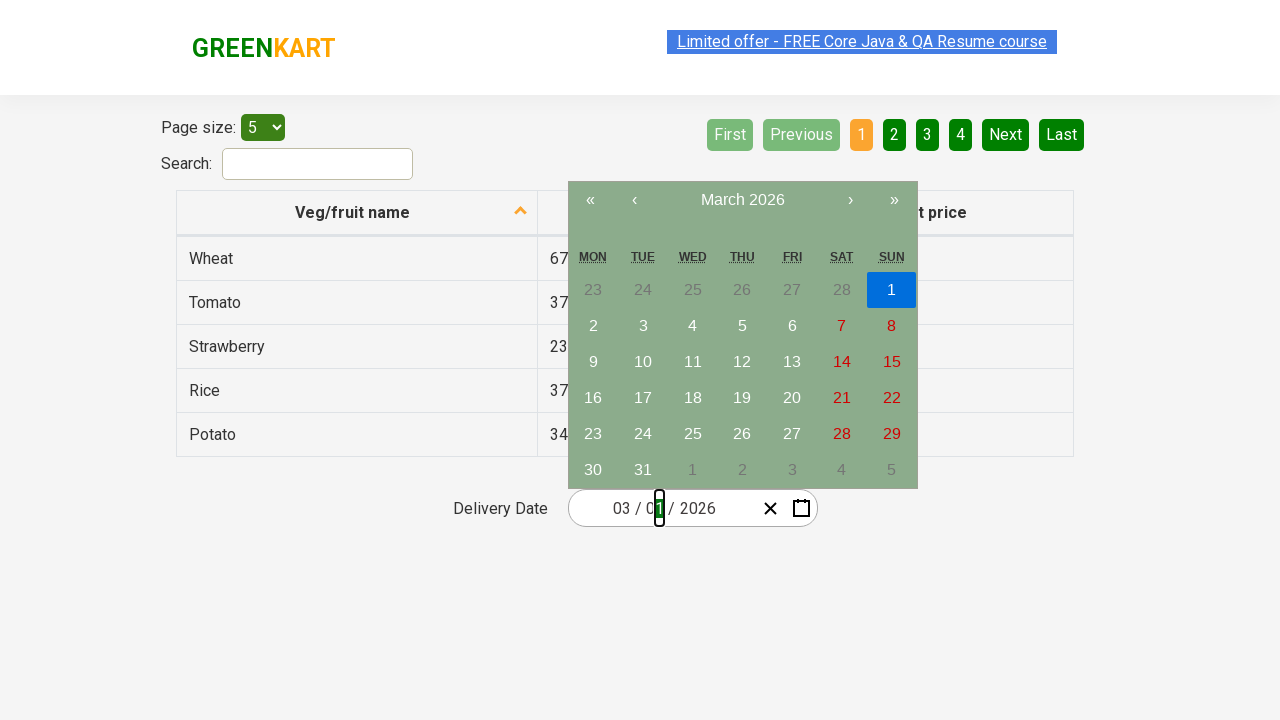

Clicked navigation label to navigate to month view at (742, 200) on .react-calendar__navigation__label
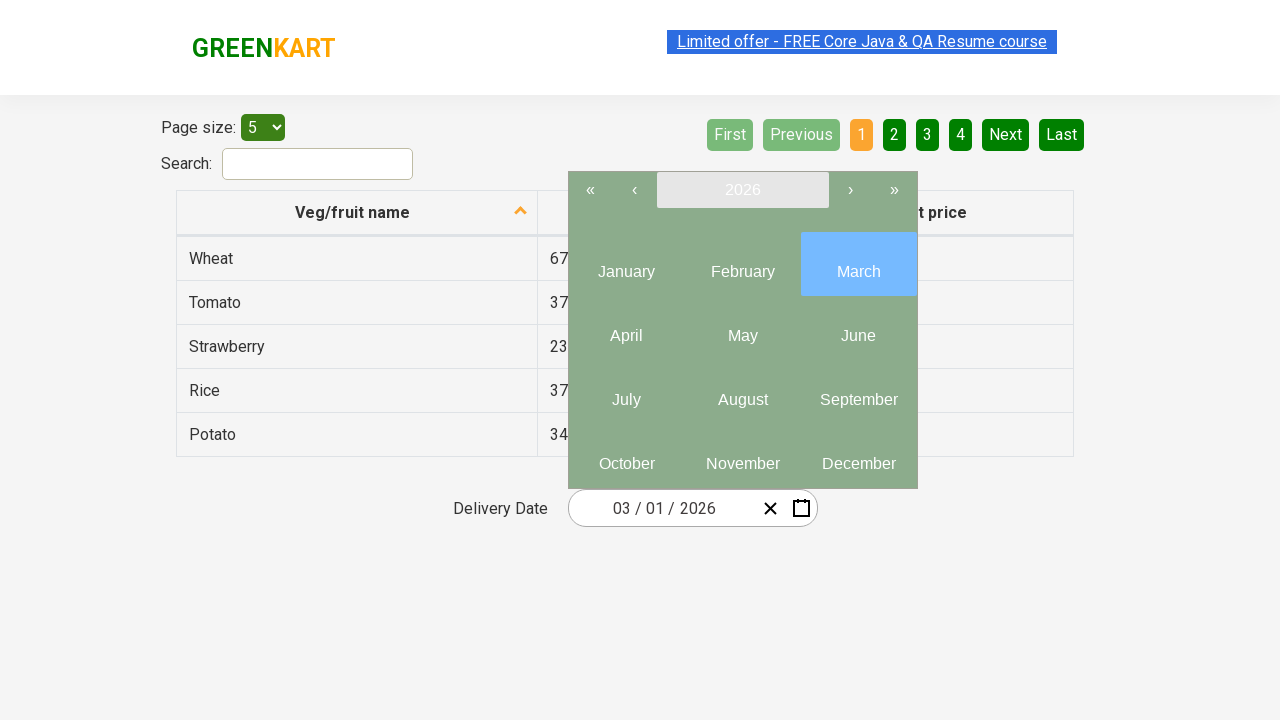

Clicked navigation label again to navigate to year view at (742, 190) on .react-calendar__navigation__label
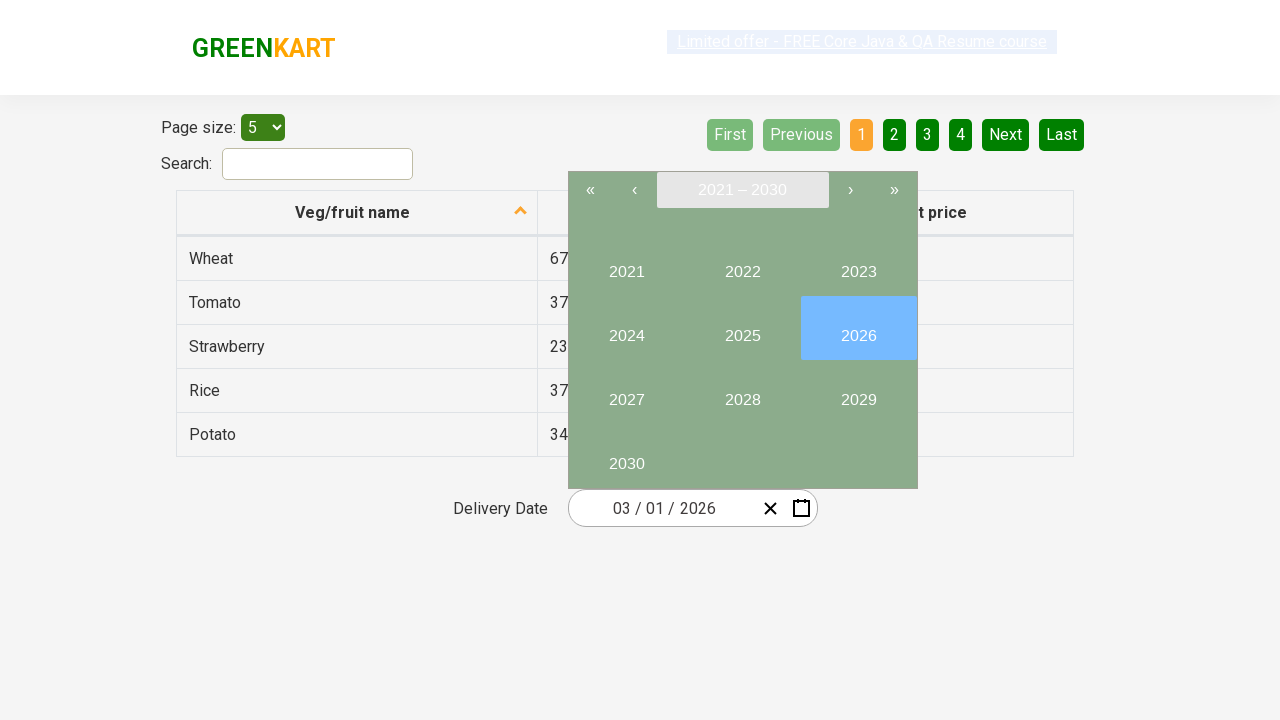

Selected year 2027 at (626, 392) on button:has-text('2027')
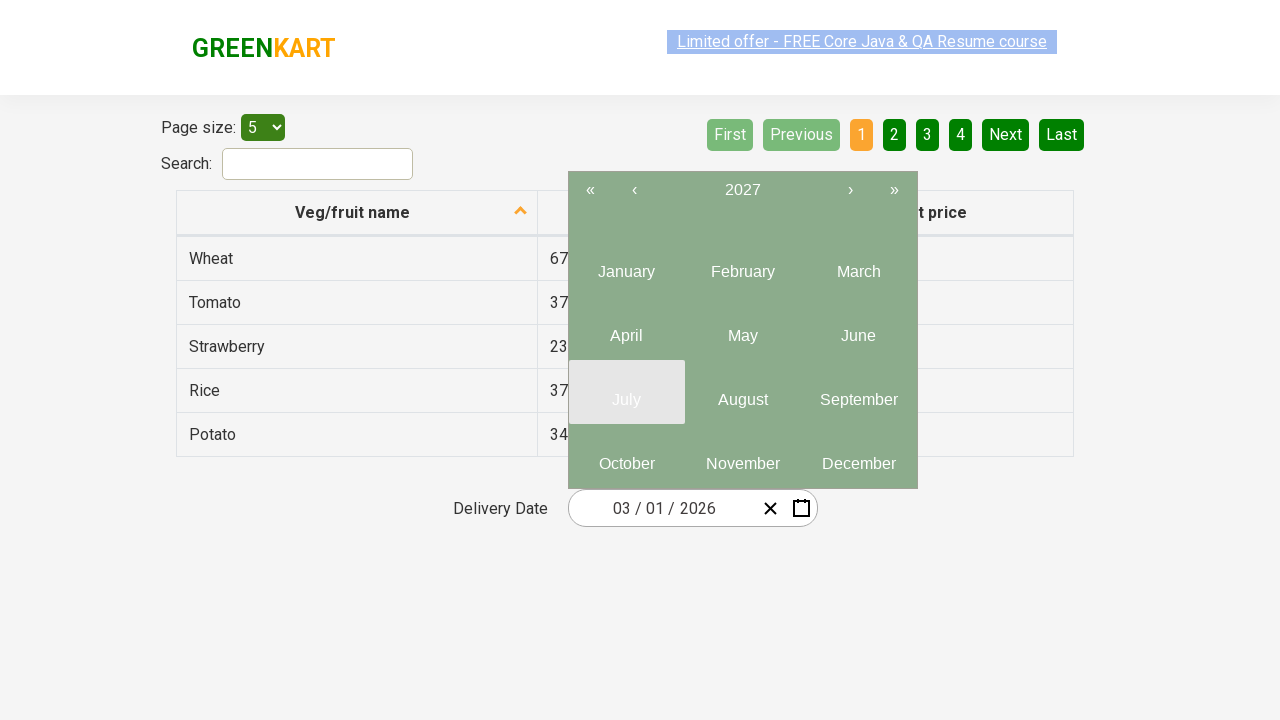

Selected month 6 (June) at (858, 328) on .react-calendar__year-view__months__month >> nth=5
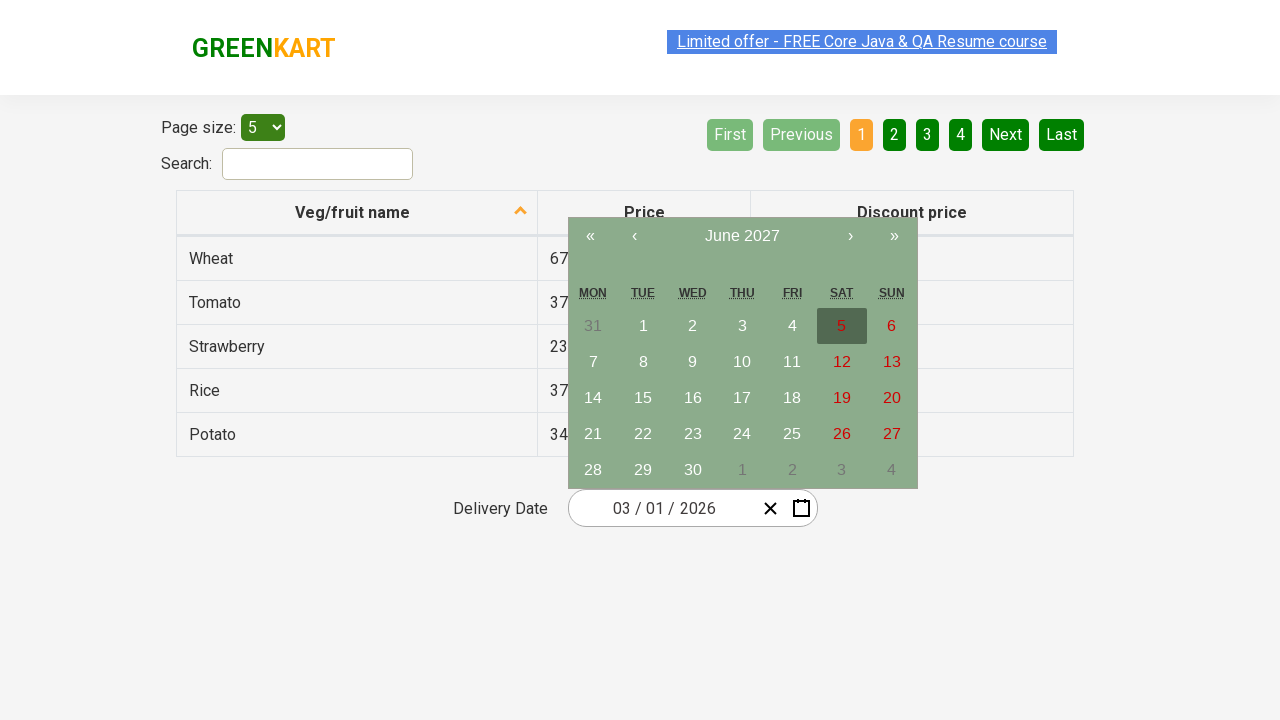

Selected date 15 at (643, 398) on abbr:has-text('15')
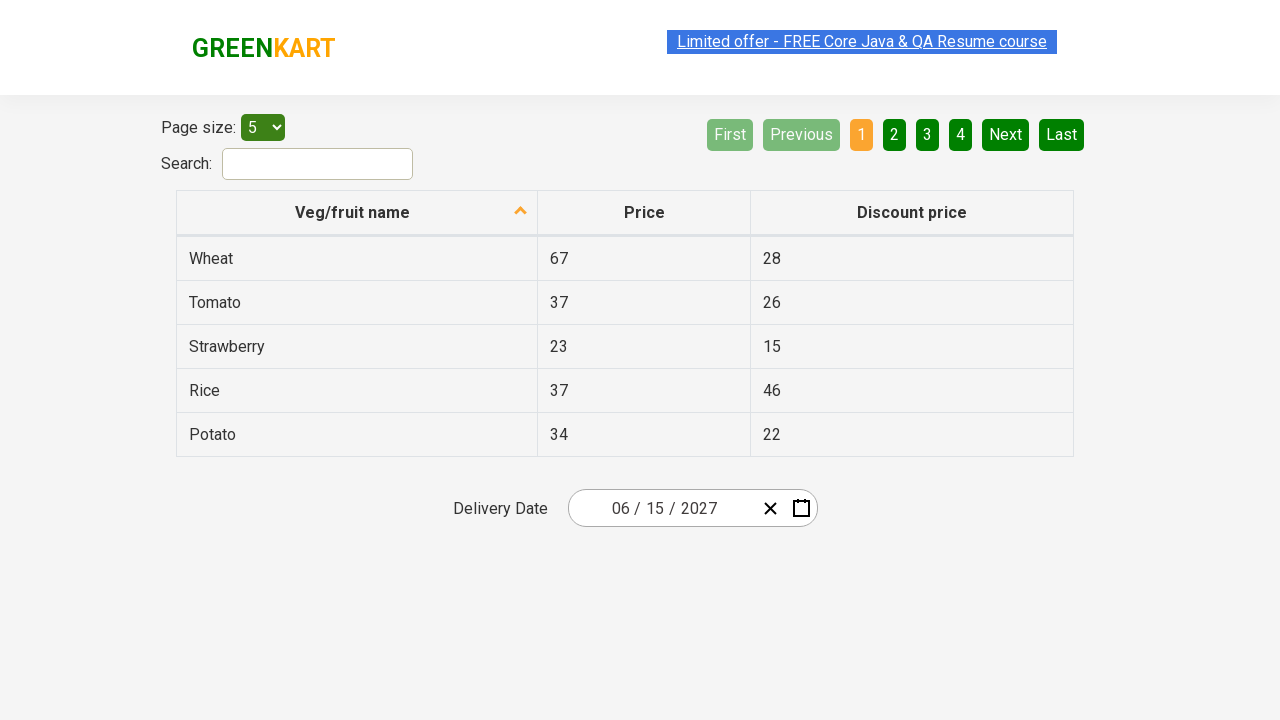

Date input fields updated after selection
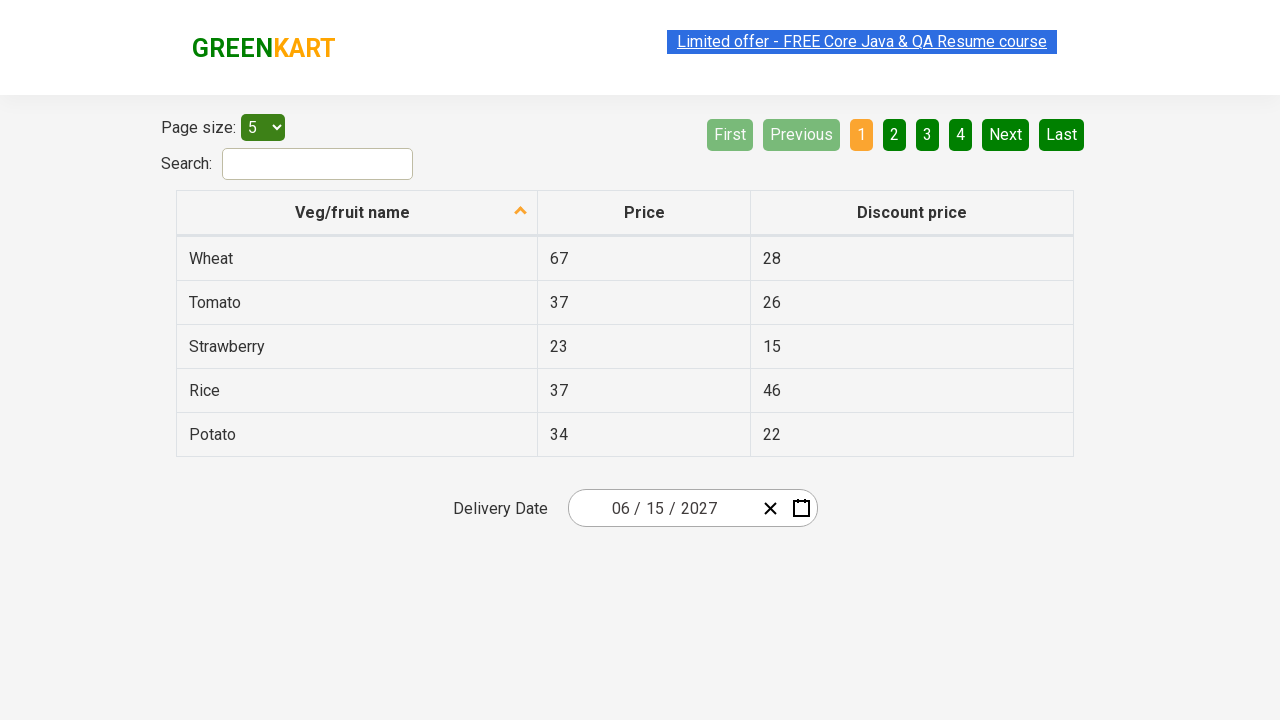

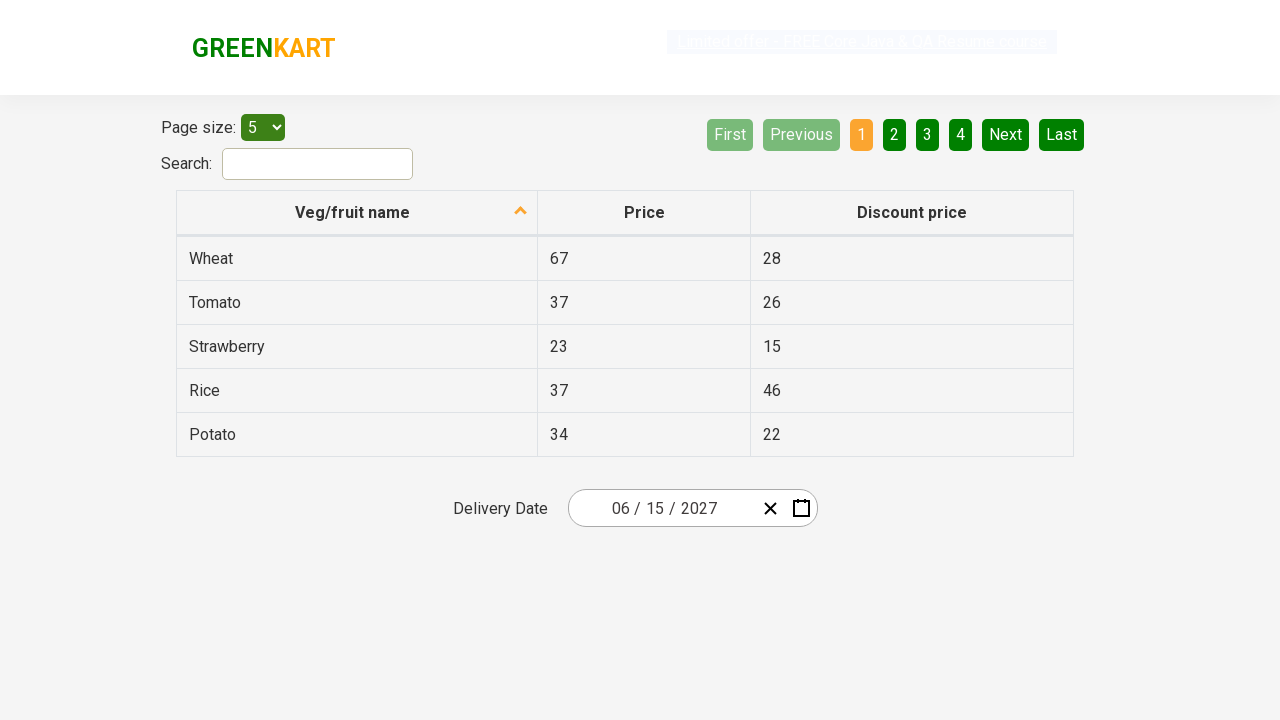